Tests window handling functionality by opening a new window, switching to it, and clicking on the Downloads link

Starting URL: https://demo.automationtesting.in/Windows.html

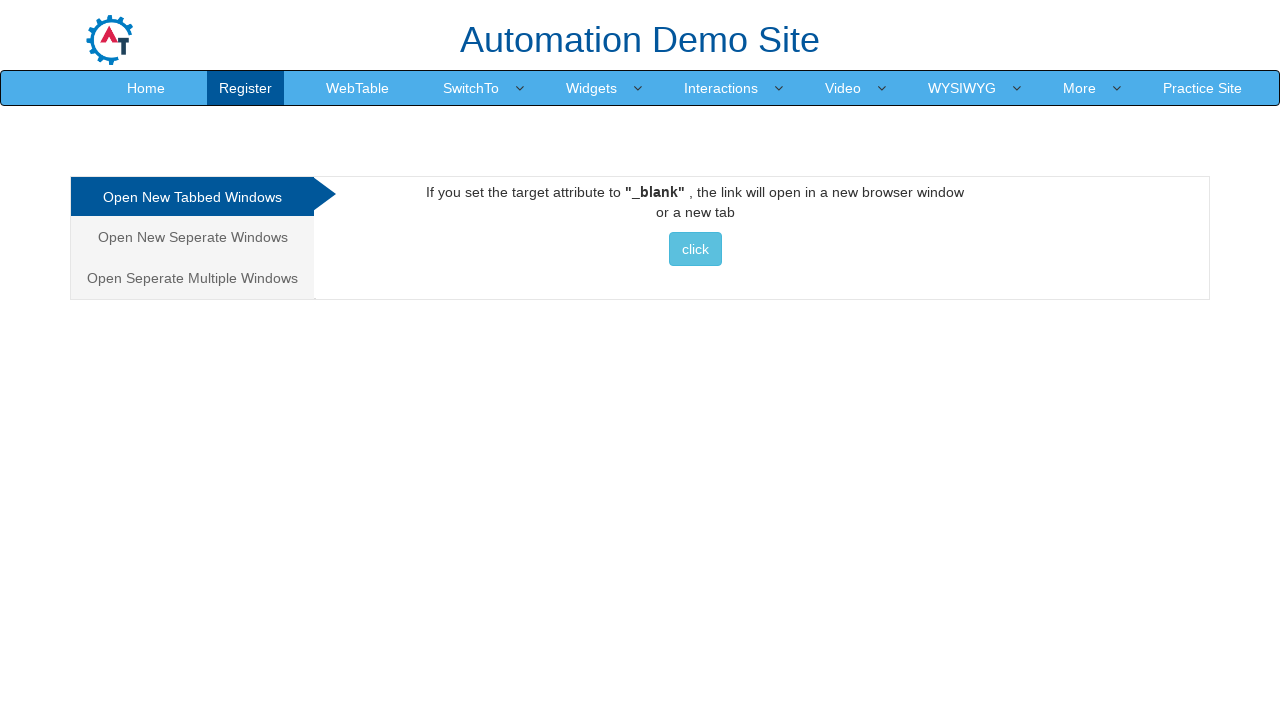

Clicked button to open new window at (695, 249) on (//button[@class='btn btn-info'])[1]
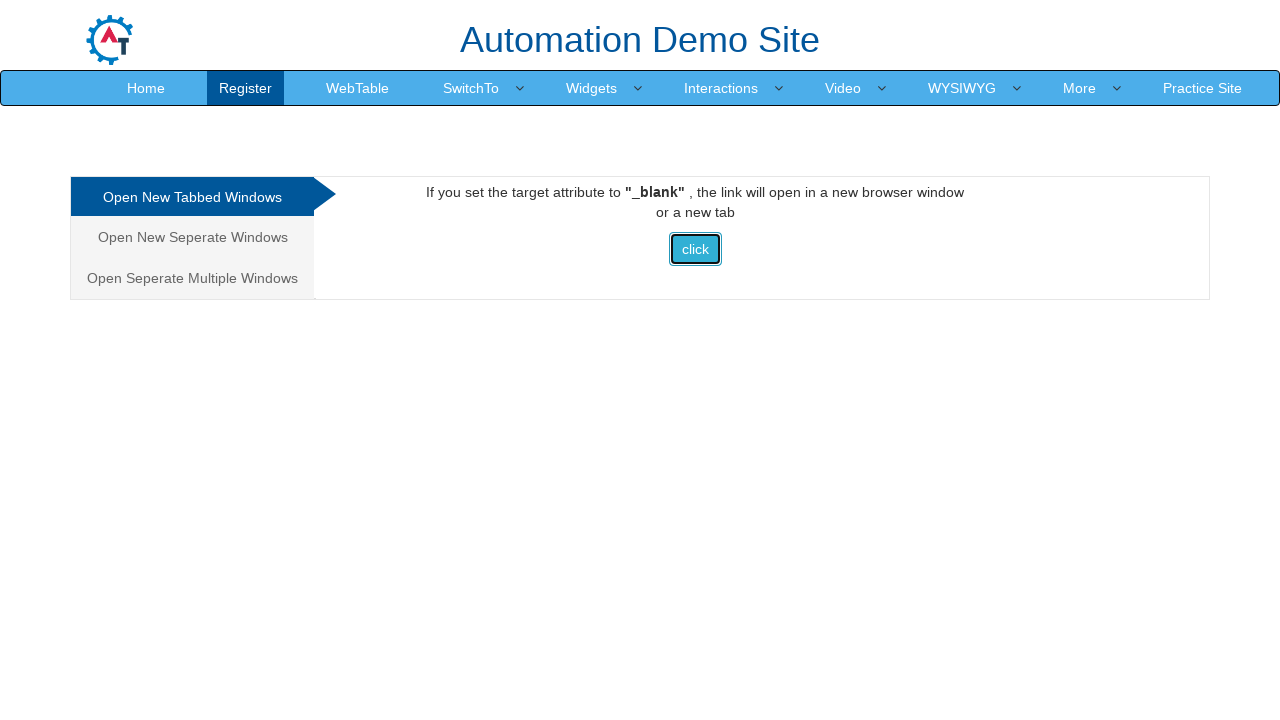

New window opened and context switched at (695, 249) on (//button[@class='btn btn-info'])[1]
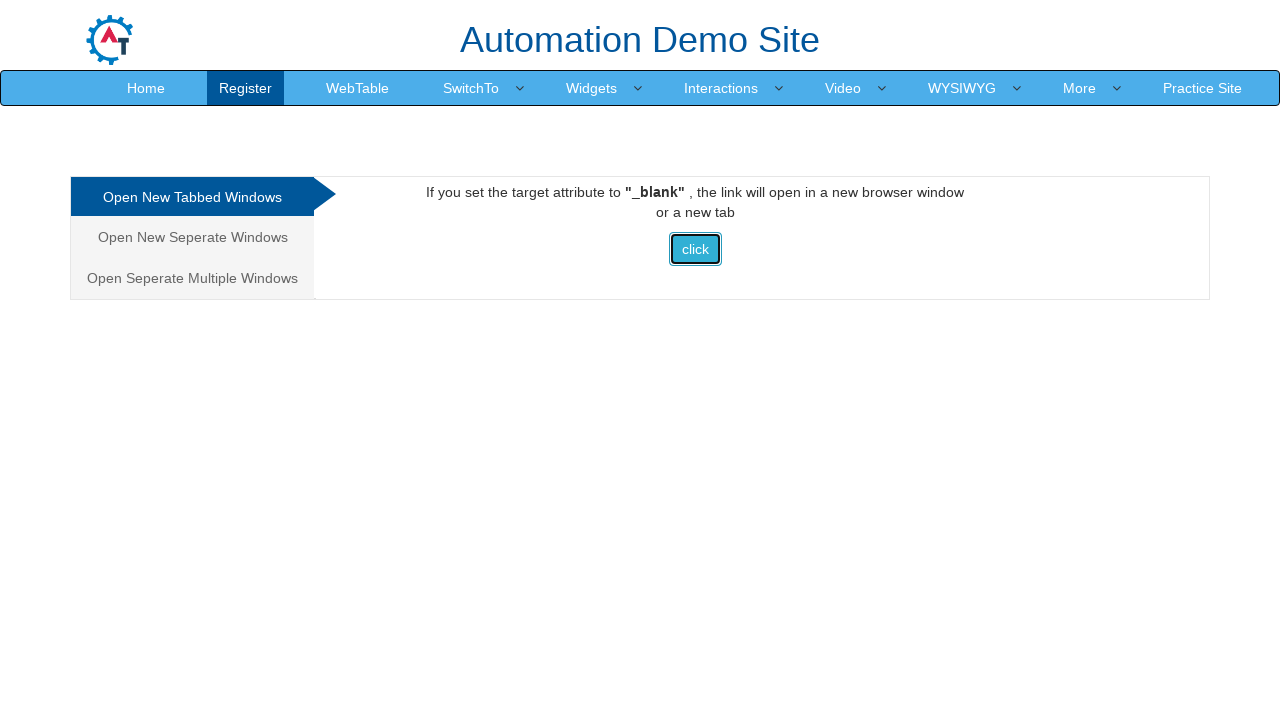

New page loaded completely
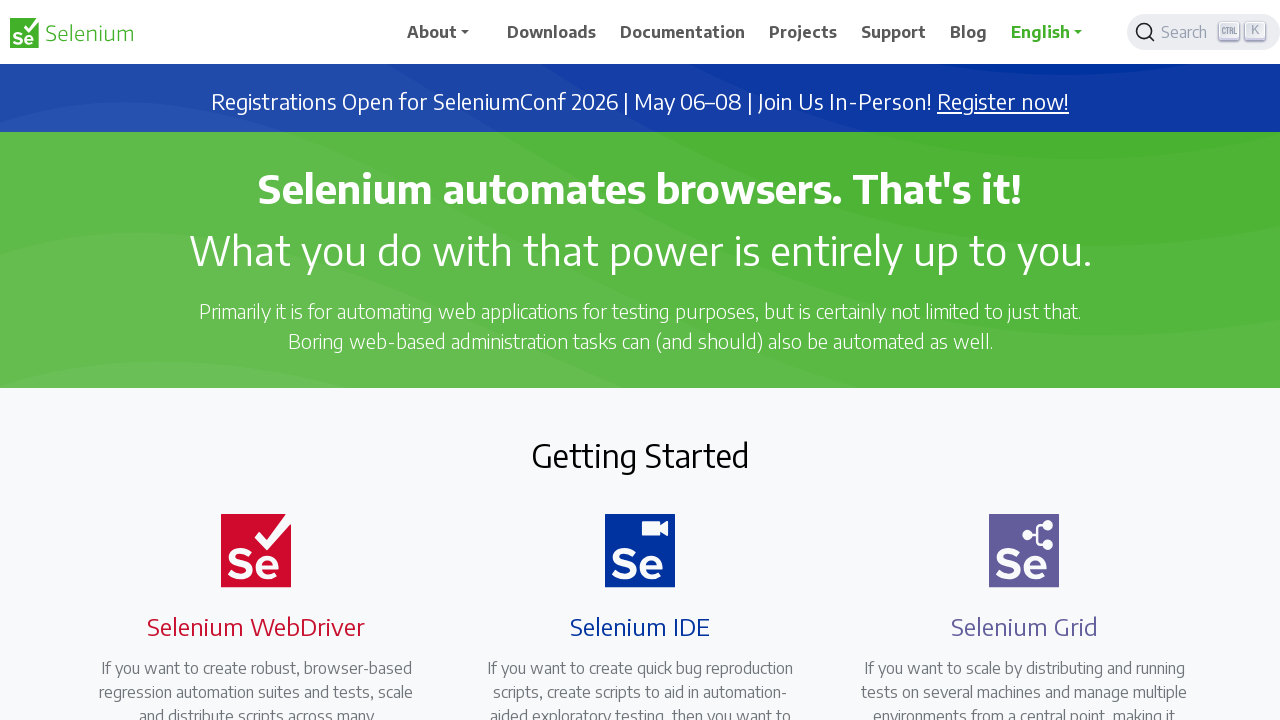

Clicked Downloads link in new window at (552, 32) on xpath=//span[text()='Downloads']
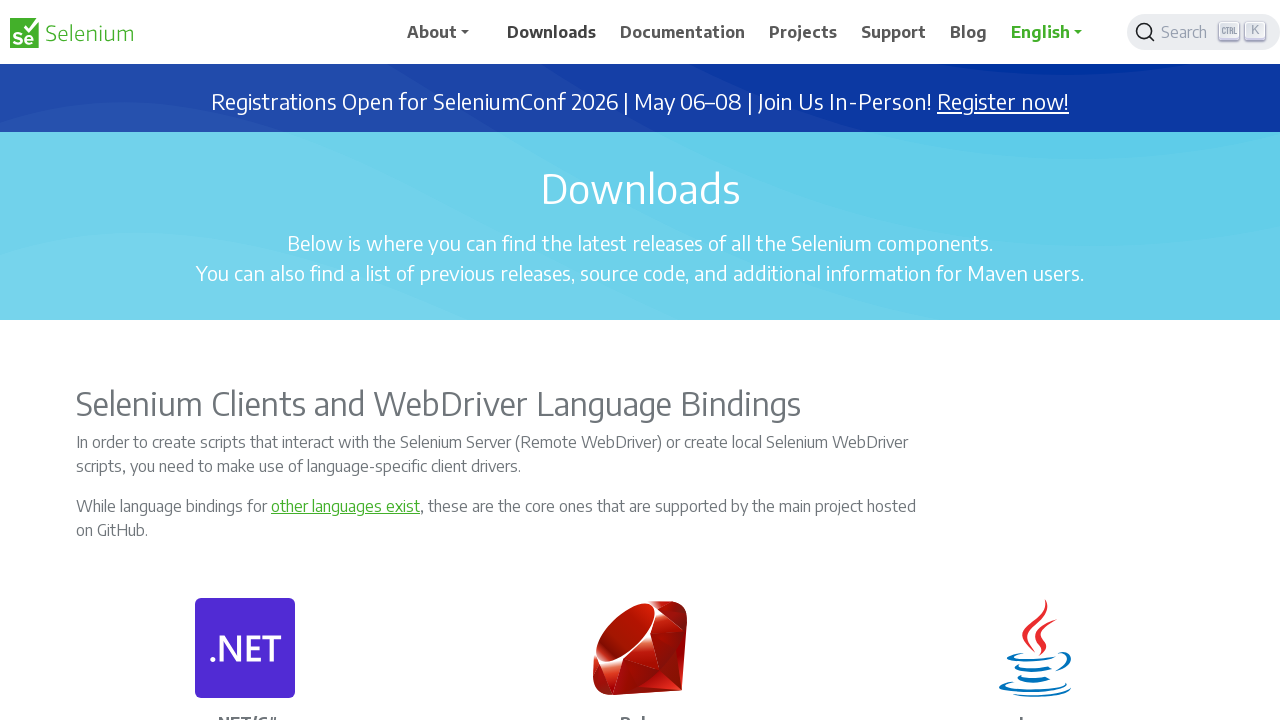

Navigation to Downloads page completed
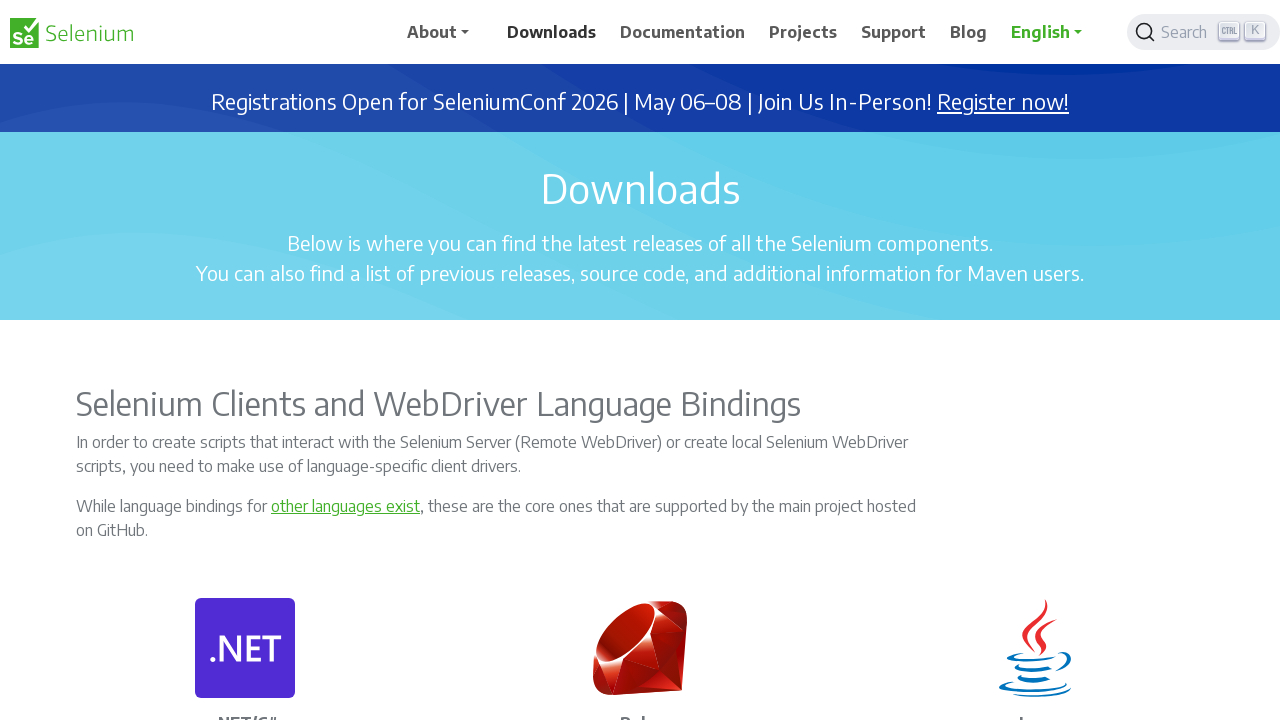

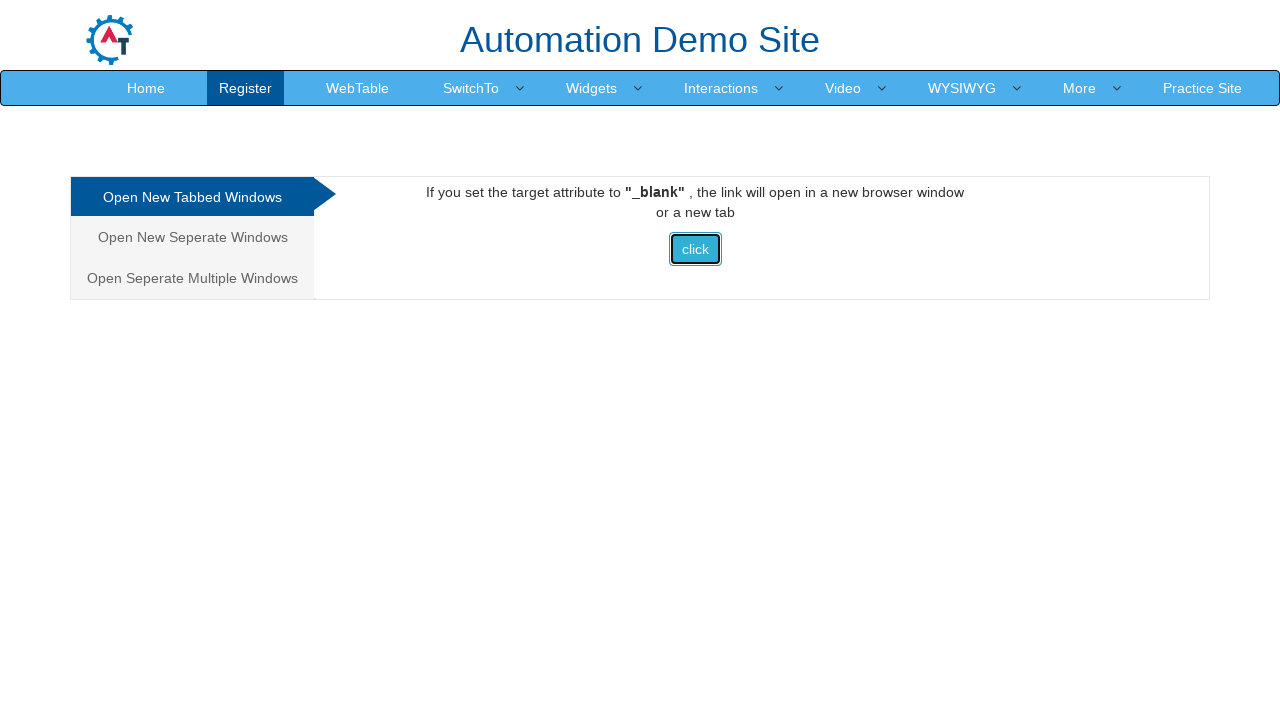